Tests that the username field shows a "Required" validation message when left empty

Starting URL: https://raigiku.github.io/SI656-Experimentos_ISW-Frontend/

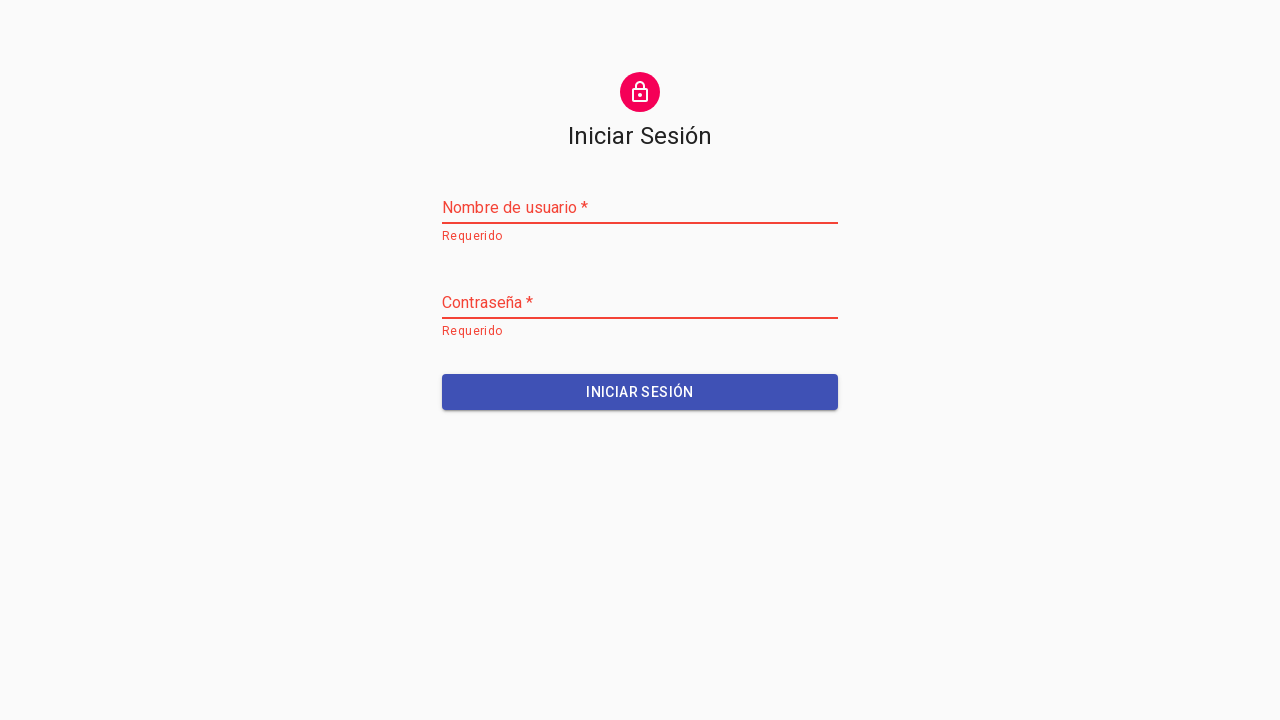

Navigated to the application URL
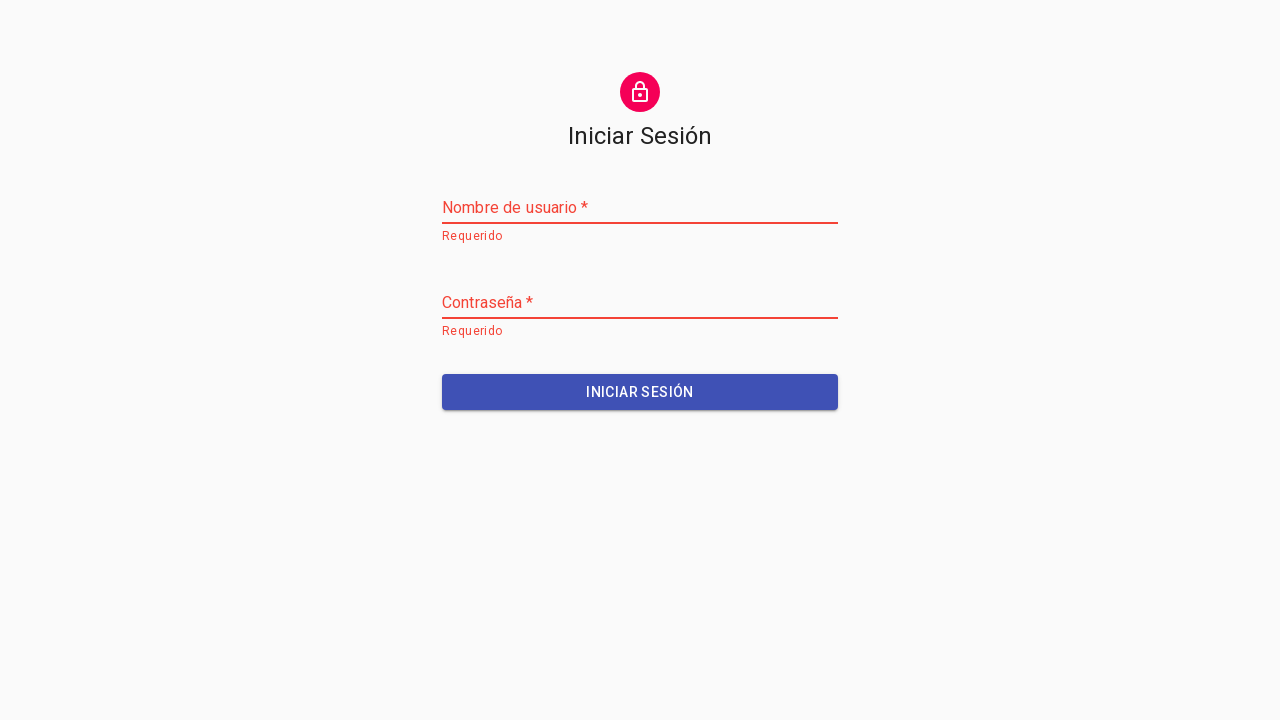

Located the username input field
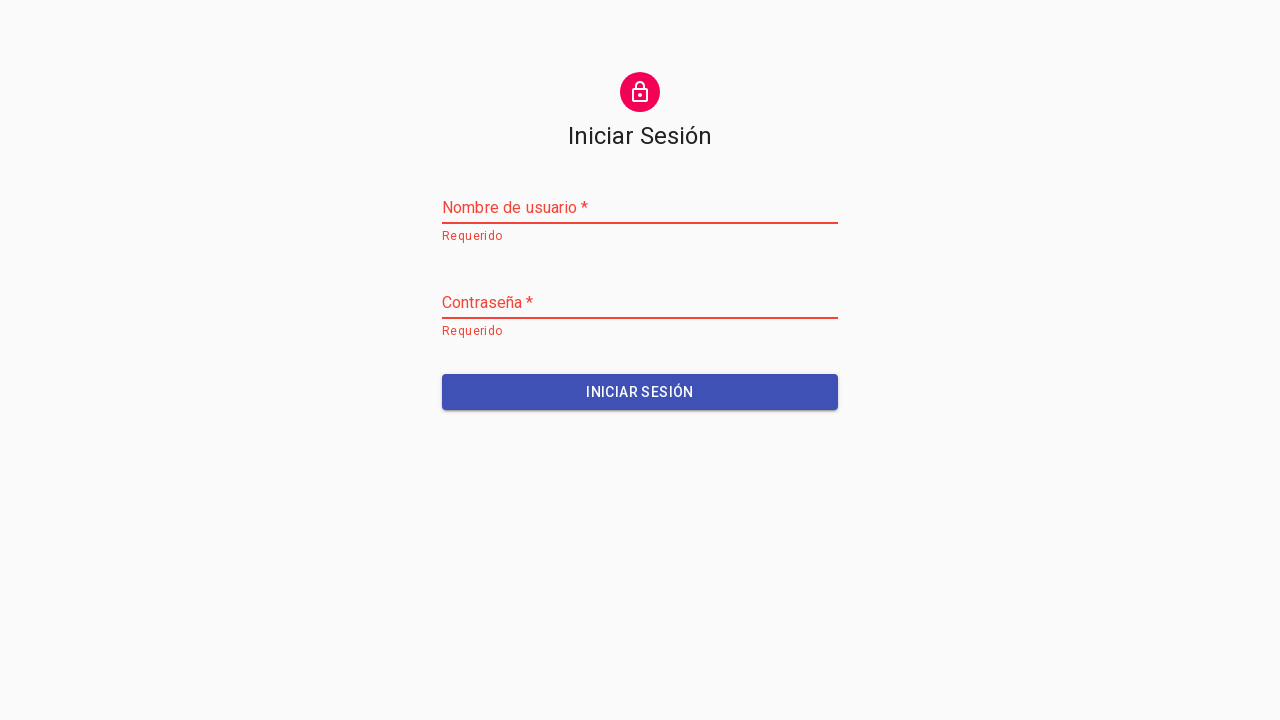

Cleared the username input field on xpath=//*[@id='root']/main/div/form/div[1]/div/input
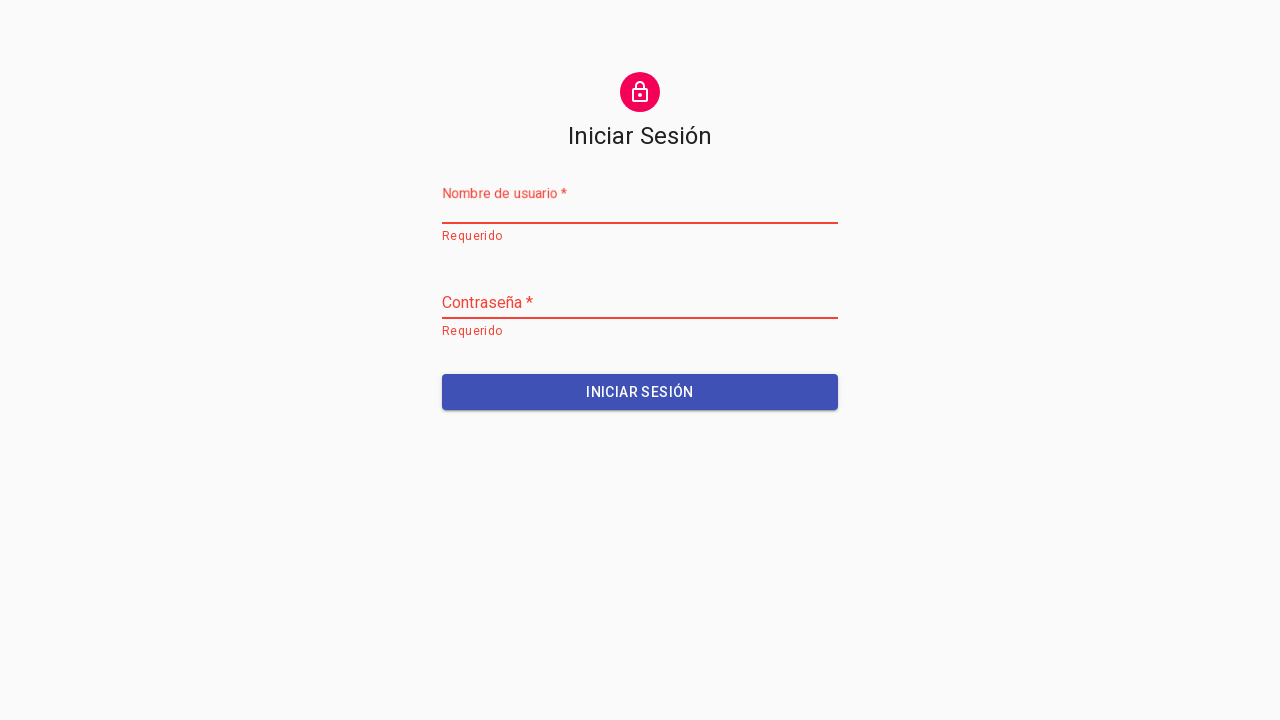

Blurred the username input field to trigger validation
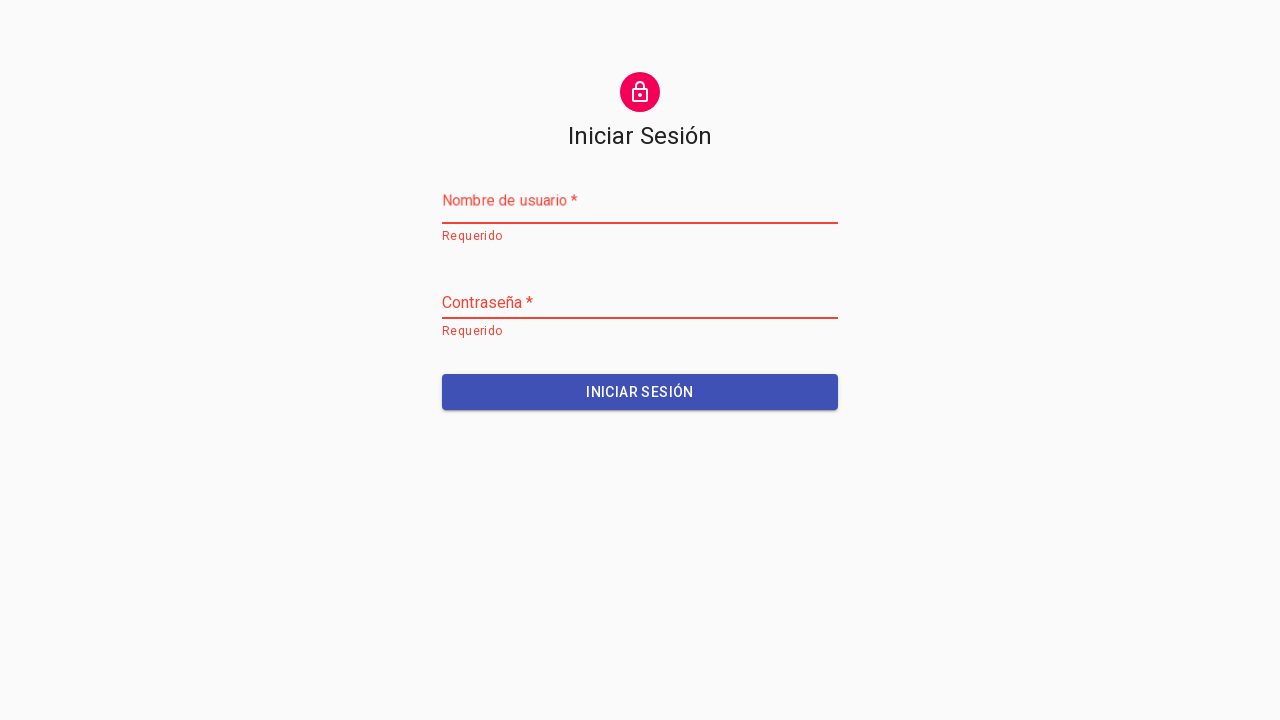

Validation message 'Required' appeared for empty username field
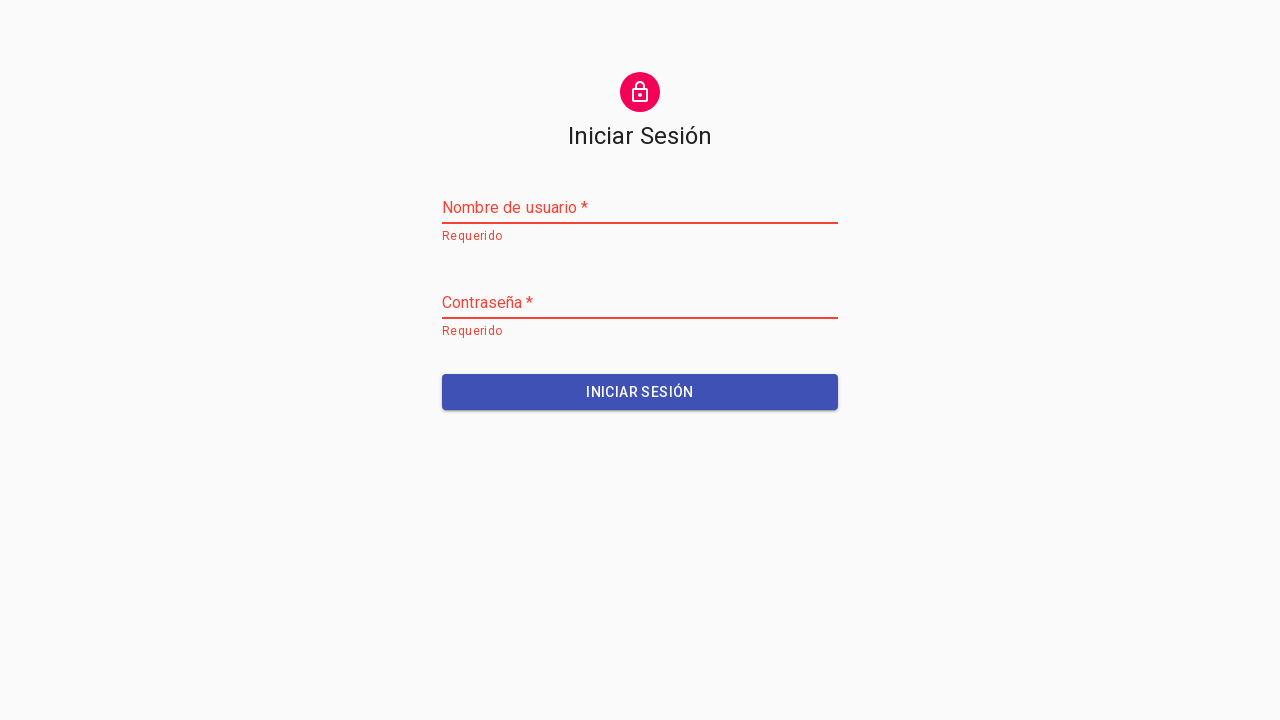

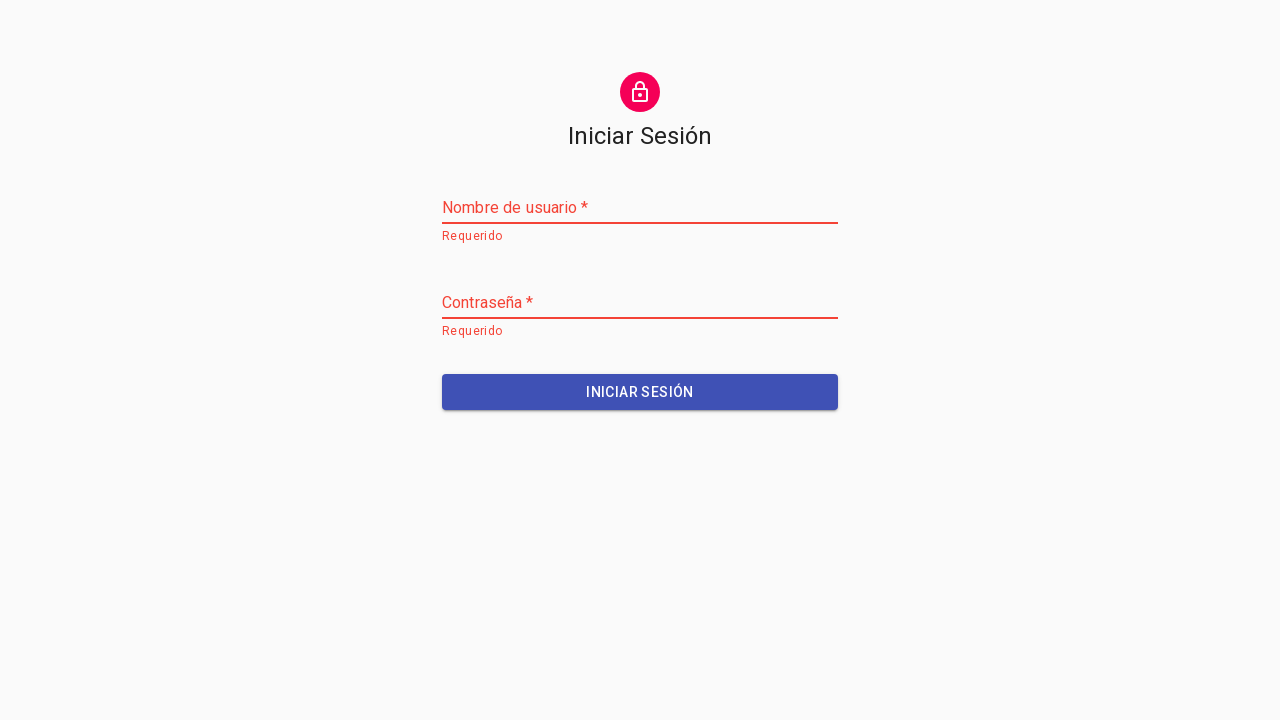